Tests adding all products from the product listing to the shopping cart and verifies the total price calculation matches the sum of individual product prices

Starting URL: https://rahulshettyacademy.com/seleniumPractise#/

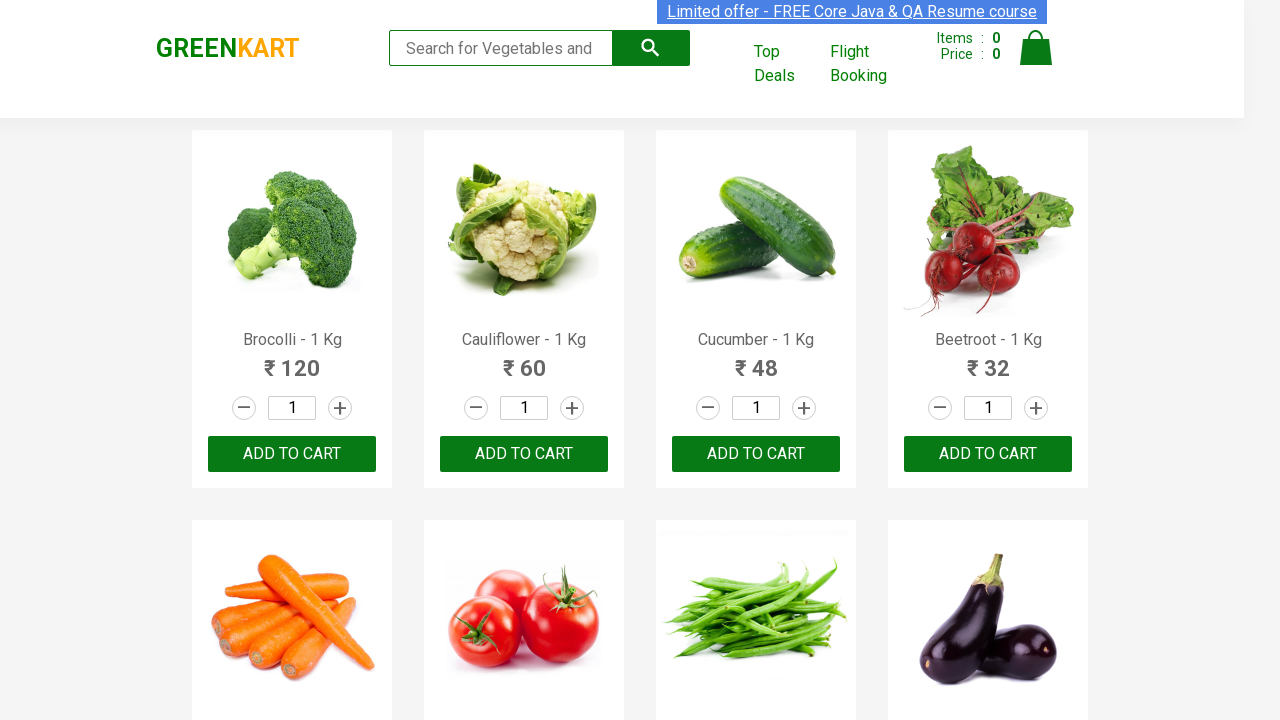

Products container loaded on page
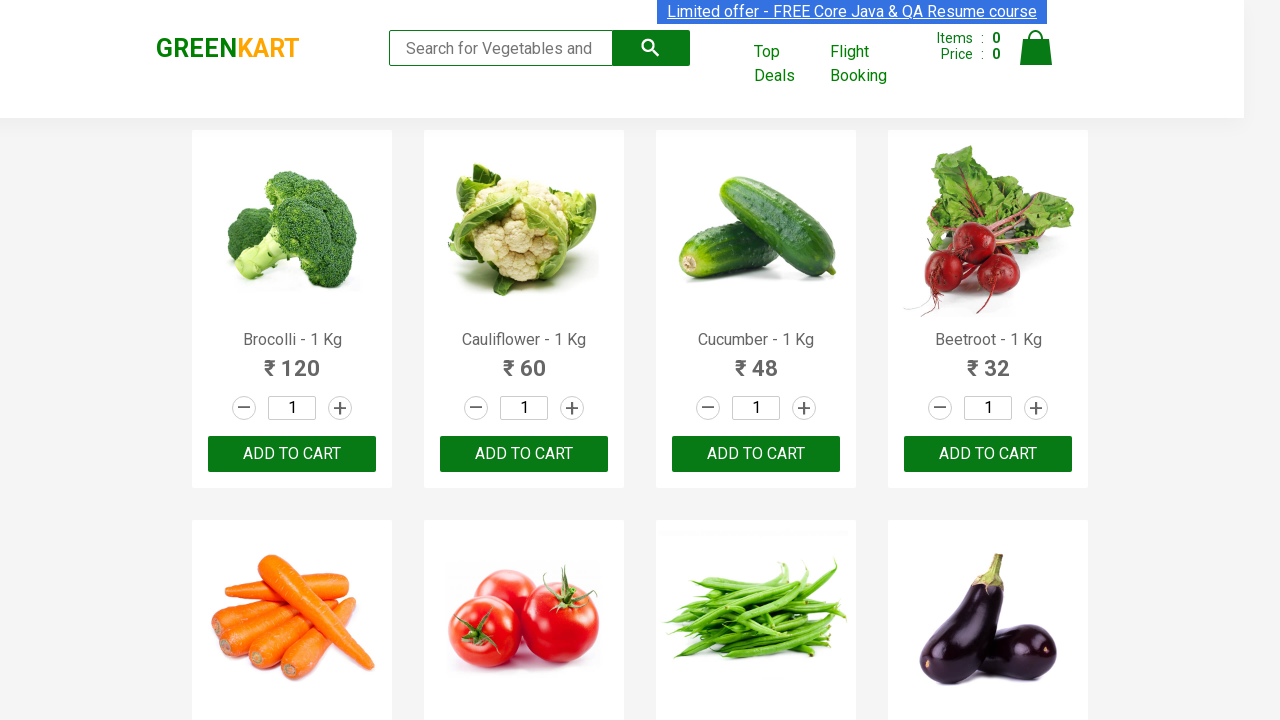

Waited 2 seconds for products to fully render
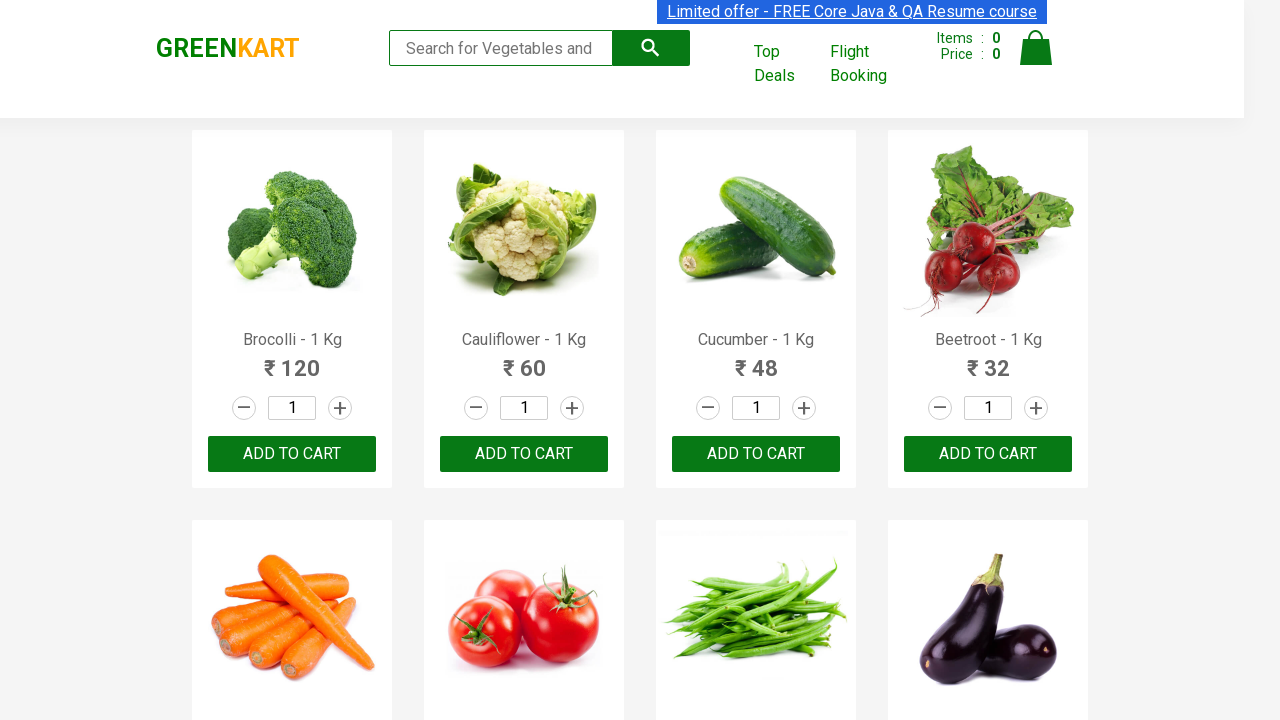

Found 30 products on the listing page
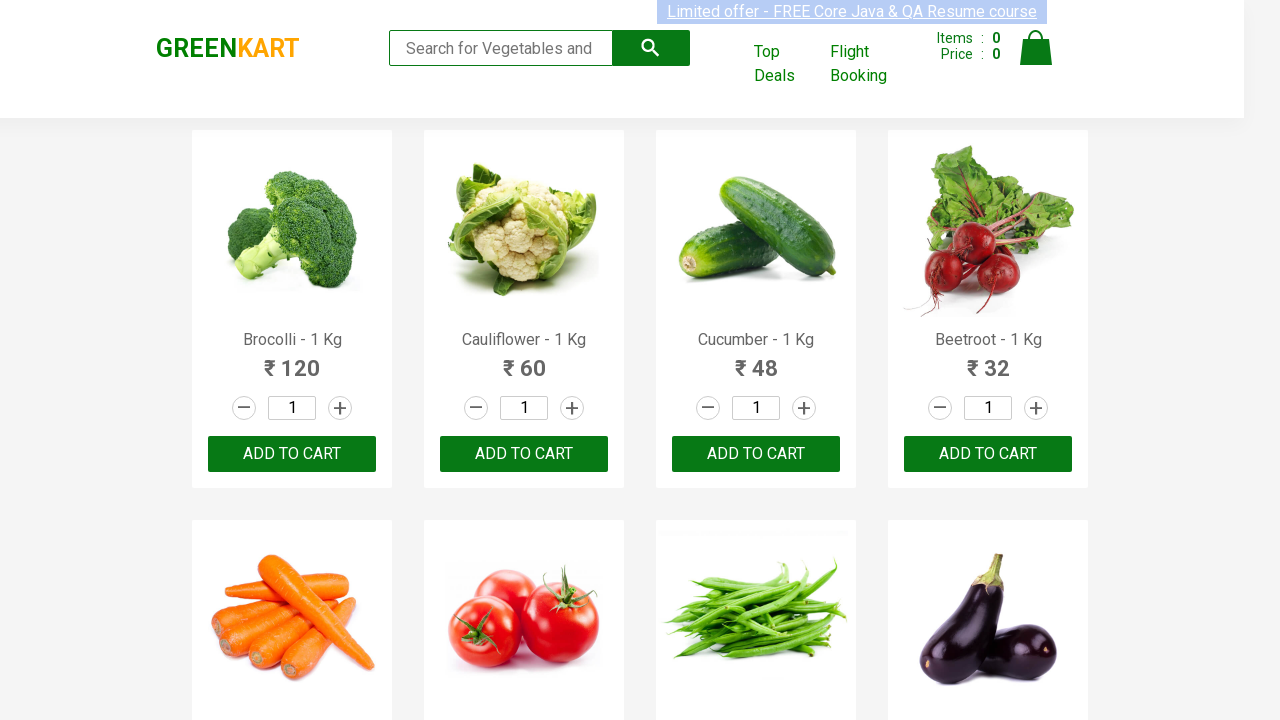

Added product 1 to cart by clicking ADD TO CART button at (292, 454) on .products .product >> nth=0 >> .product-action button
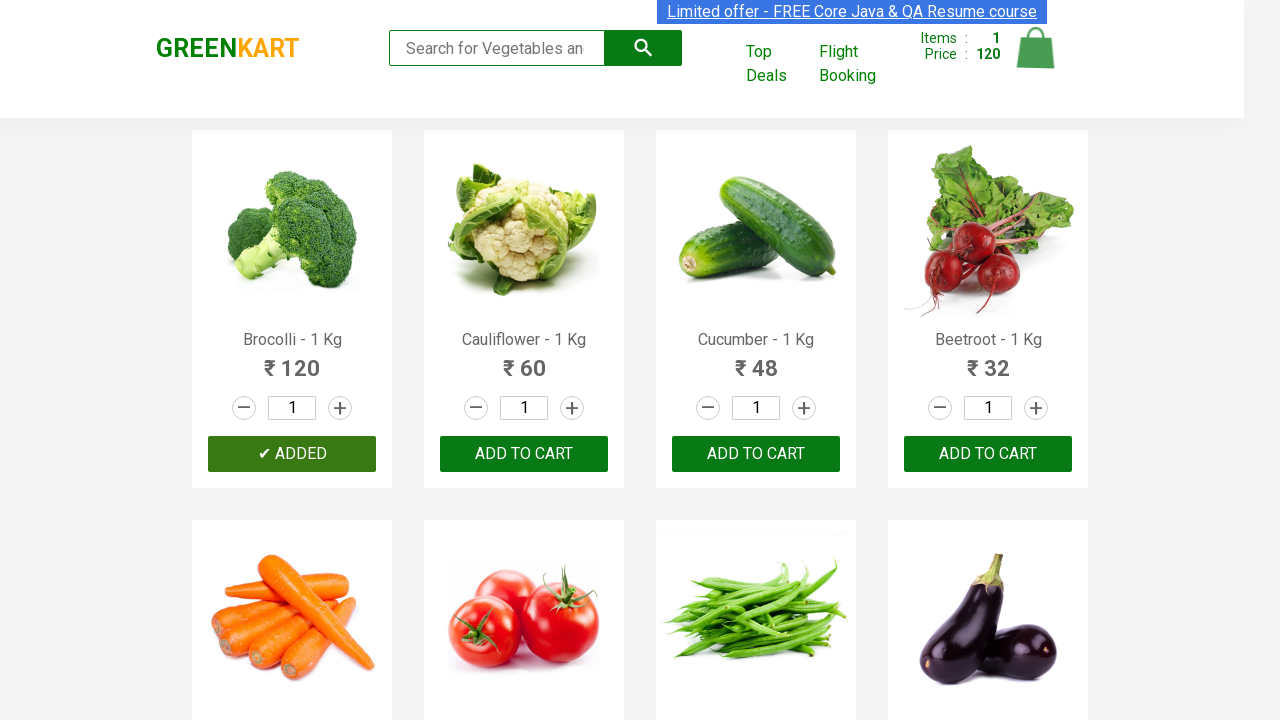

Added product 2 to cart by clicking ADD TO CART button at (524, 454) on .products .product >> nth=1 >> .product-action button
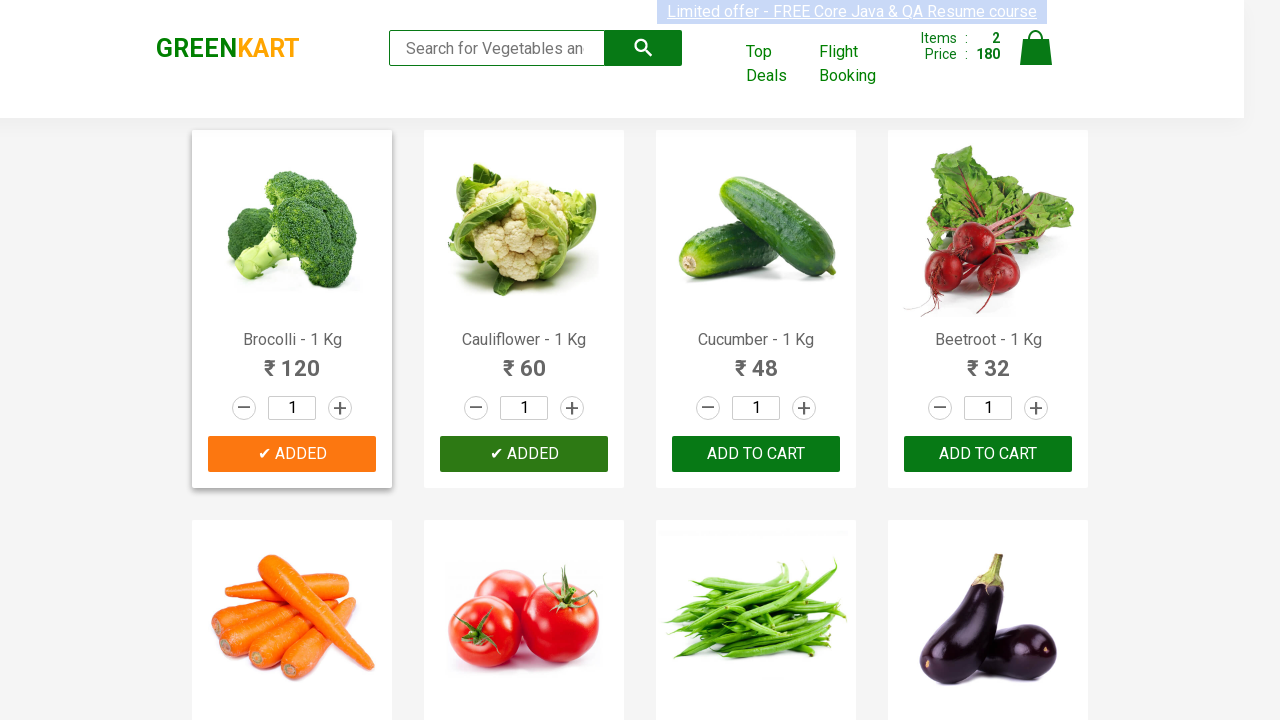

Added product 3 to cart by clicking ADD TO CART button at (756, 454) on .products .product >> nth=2 >> .product-action button
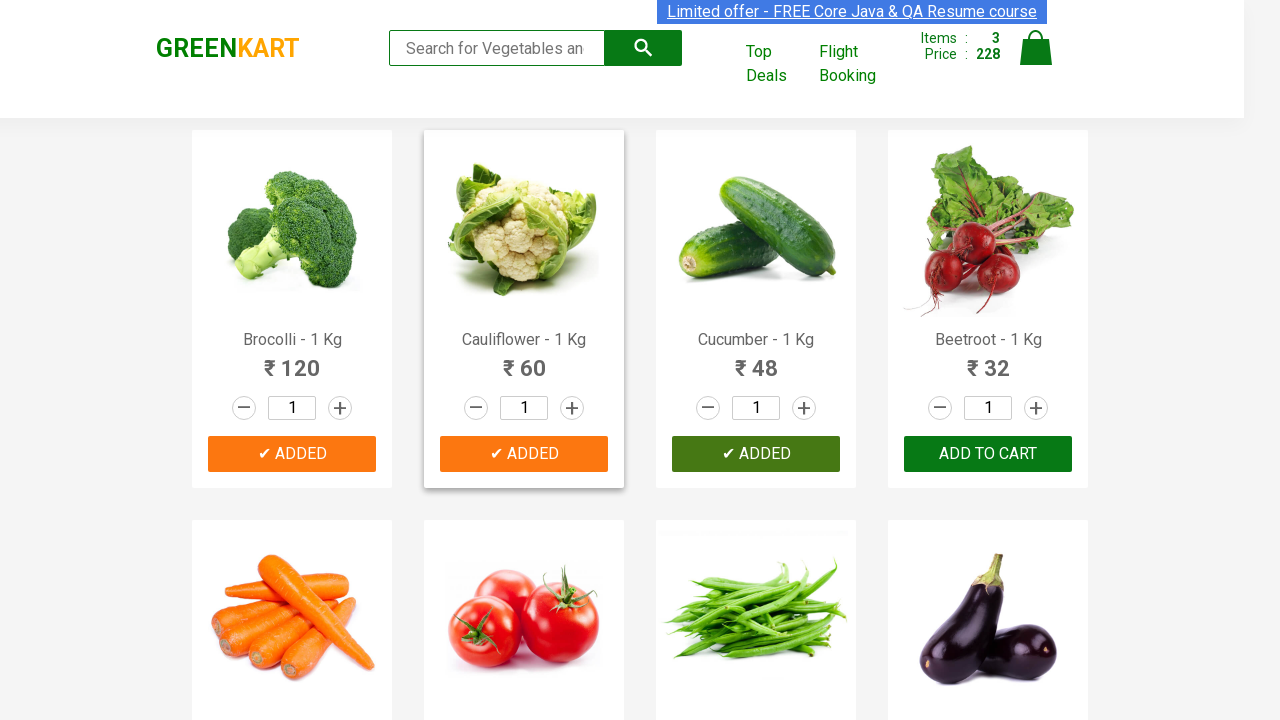

Added product 4 to cart by clicking ADD TO CART button at (988, 454) on .products .product >> nth=3 >> .product-action button
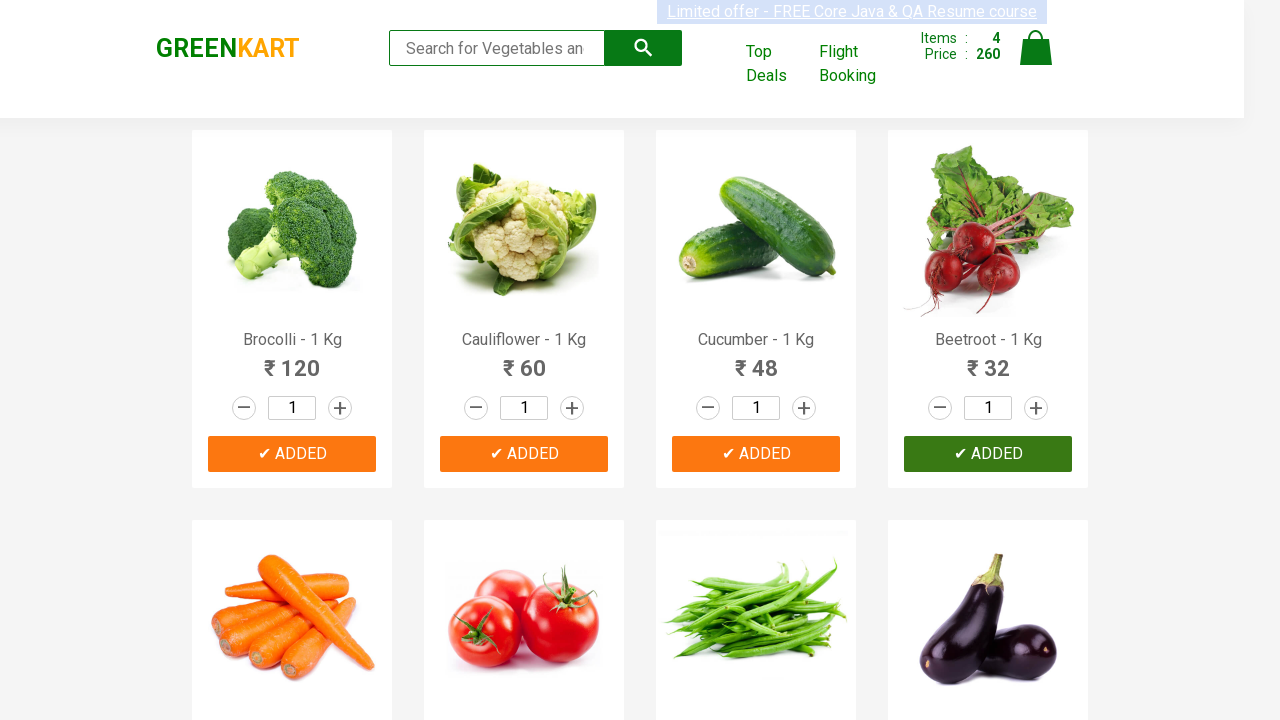

Added product 5 to cart by clicking ADD TO CART button at (292, 360) on .products .product >> nth=4 >> .product-action button
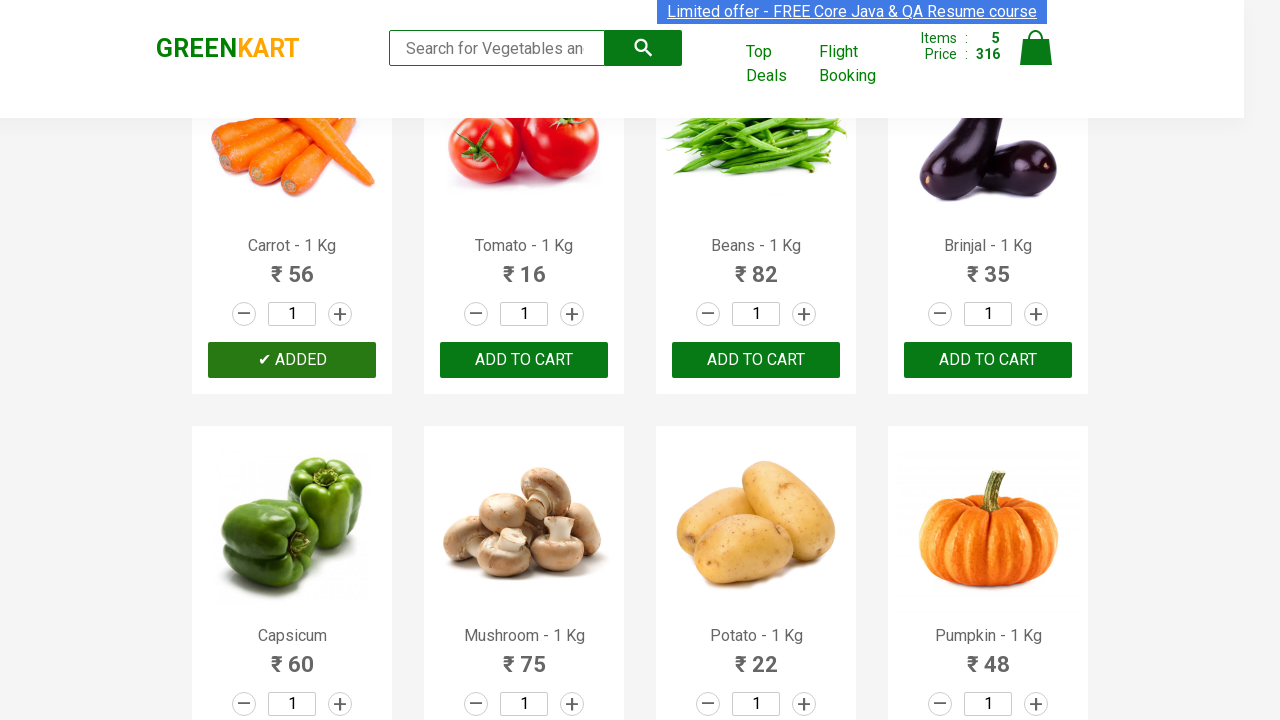

Added product 6 to cart by clicking ADD TO CART button at (524, 360) on .products .product >> nth=5 >> .product-action button
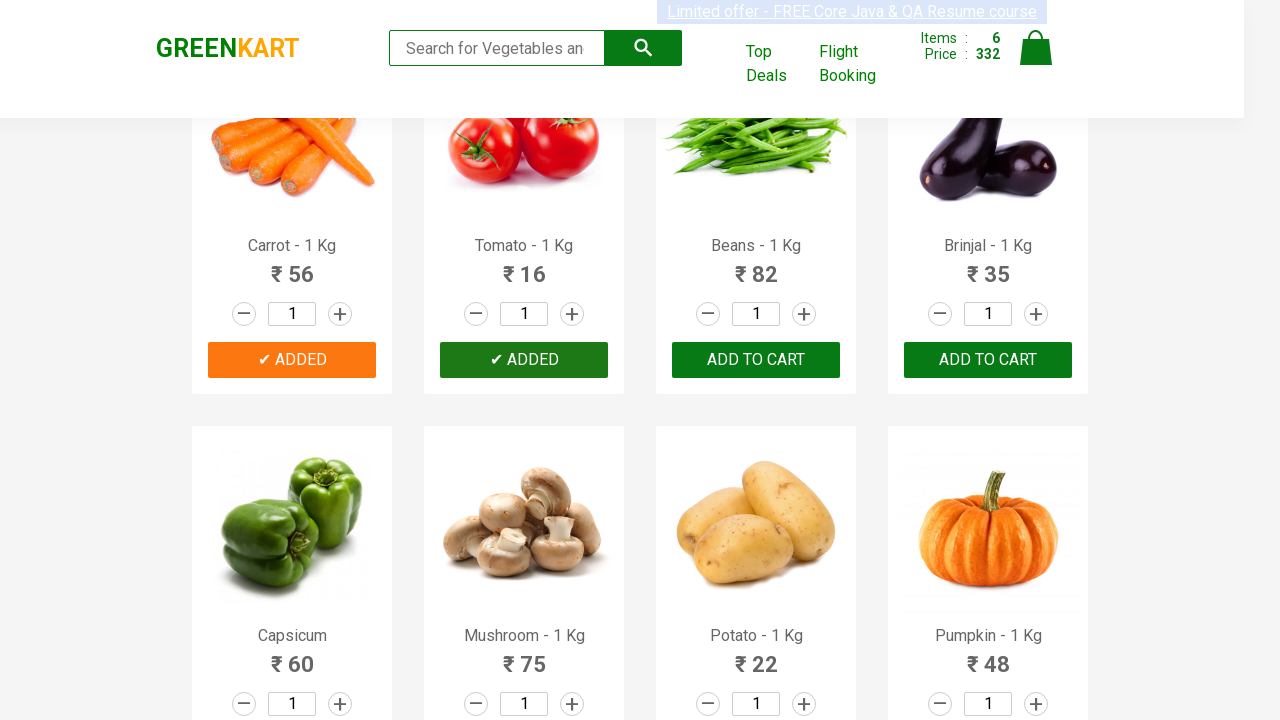

Added product 7 to cart by clicking ADD TO CART button at (756, 360) on .products .product >> nth=6 >> .product-action button
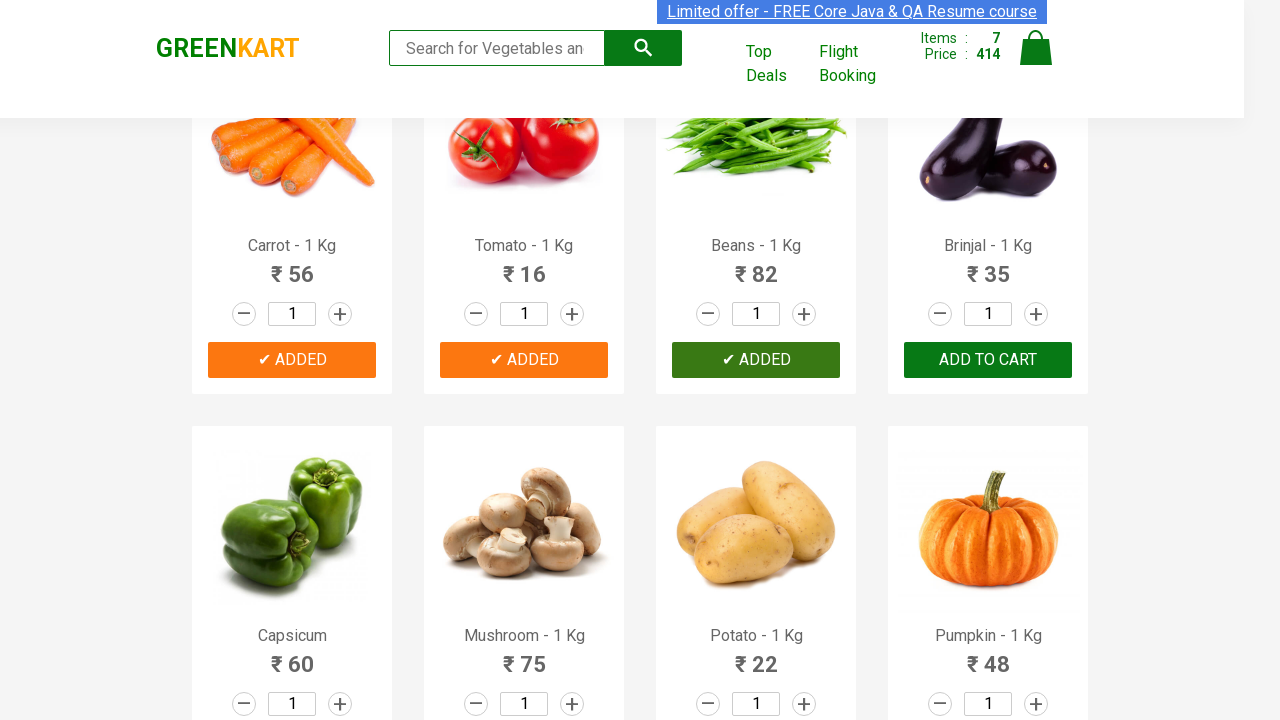

Added product 8 to cart by clicking ADD TO CART button at (988, 360) on .products .product >> nth=7 >> .product-action button
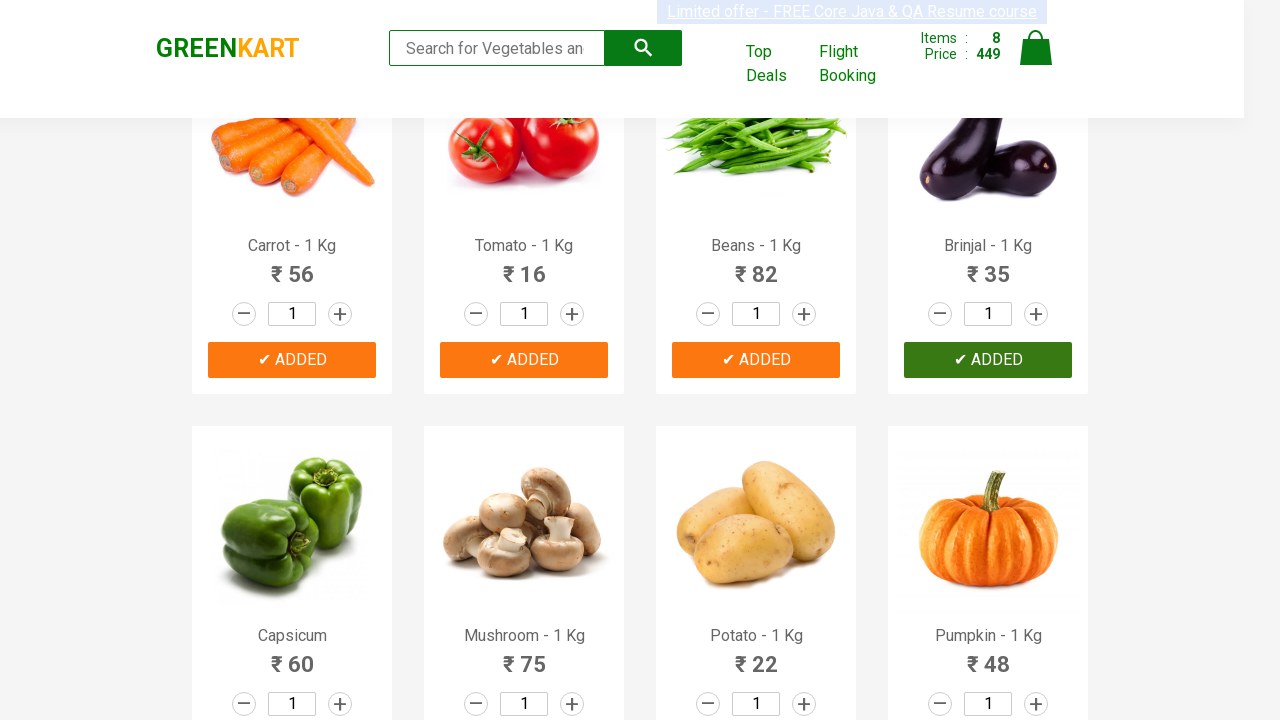

Added product 9 to cart by clicking ADD TO CART button at (292, 360) on .products .product >> nth=8 >> .product-action button
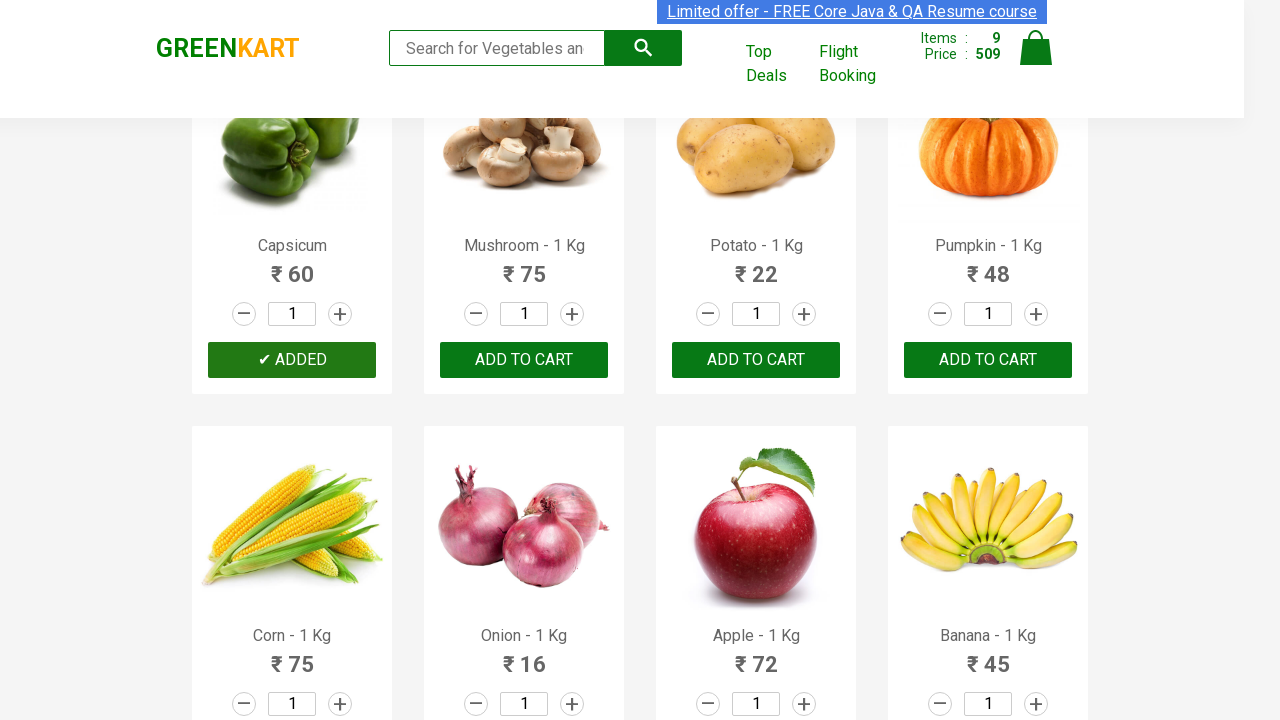

Added product 10 to cart by clicking ADD TO CART button at (524, 360) on .products .product >> nth=9 >> .product-action button
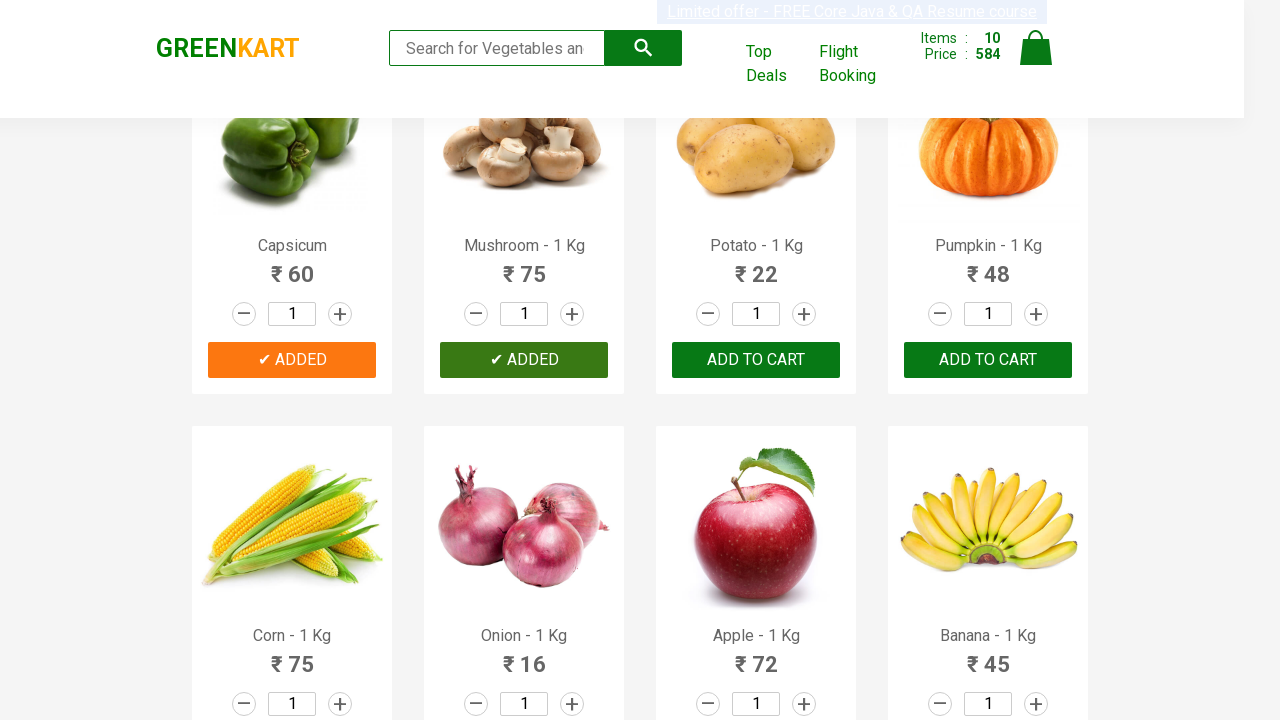

Added product 11 to cart by clicking ADD TO CART button at (756, 360) on .products .product >> nth=10 >> .product-action button
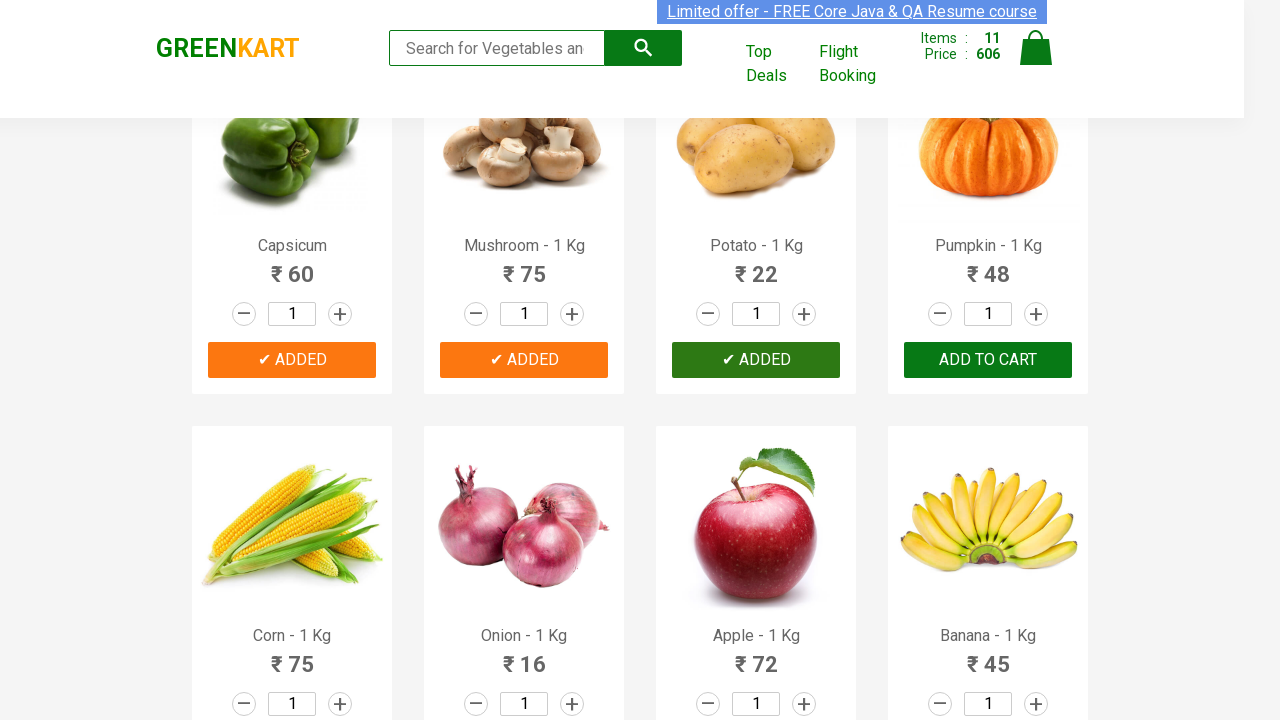

Added product 12 to cart by clicking ADD TO CART button at (988, 360) on .products .product >> nth=11 >> .product-action button
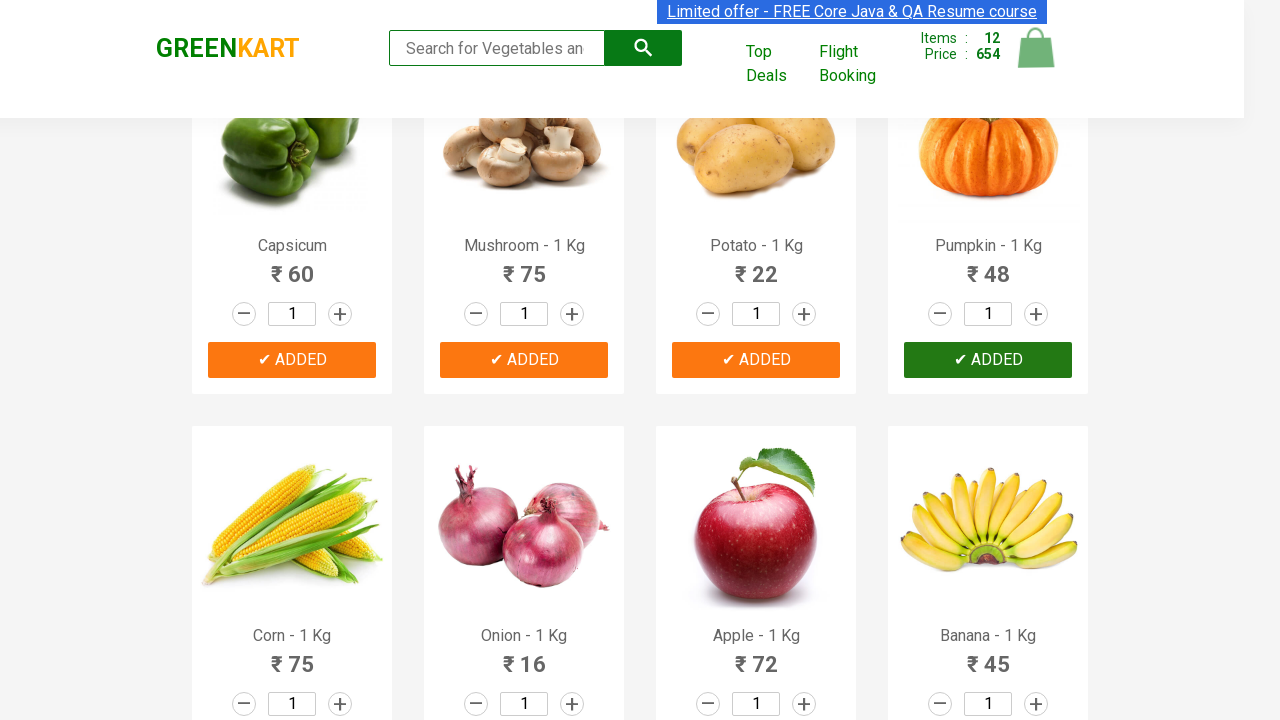

Added product 13 to cart by clicking ADD TO CART button at (292, 360) on .products .product >> nth=12 >> .product-action button
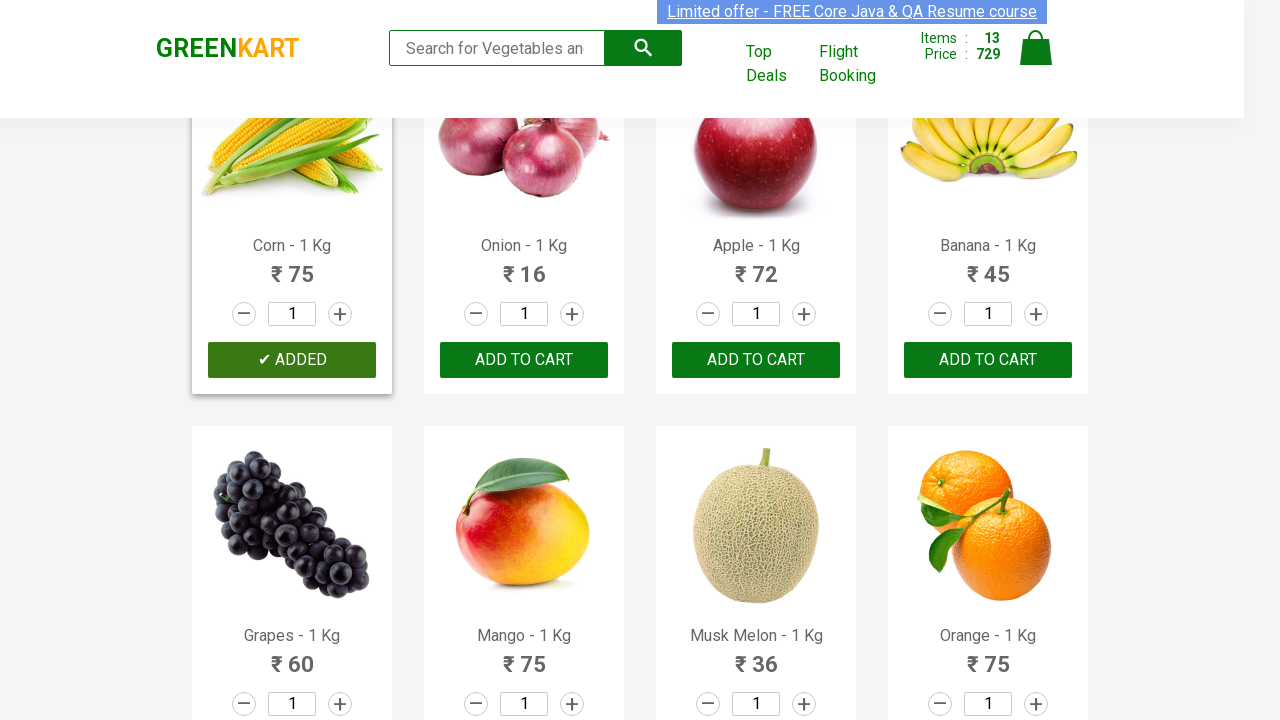

Added product 14 to cart by clicking ADD TO CART button at (524, 360) on .products .product >> nth=13 >> .product-action button
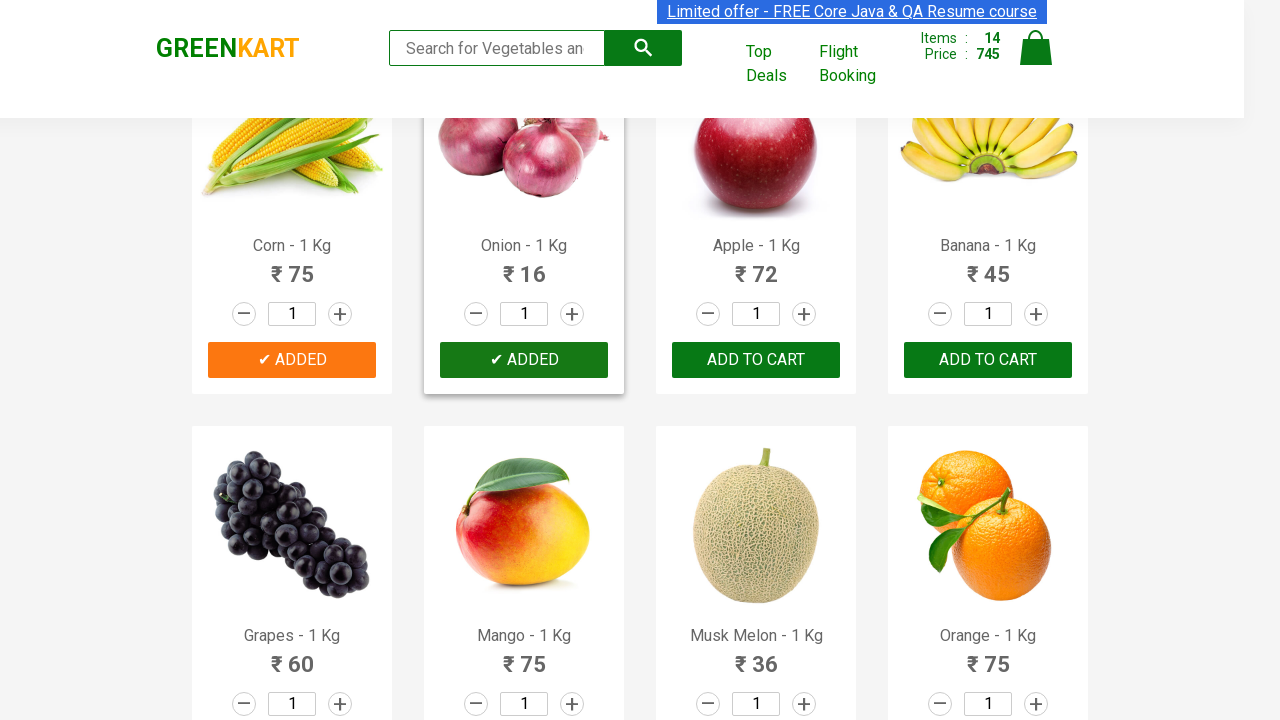

Added product 15 to cart by clicking ADD TO CART button at (756, 360) on .products .product >> nth=14 >> .product-action button
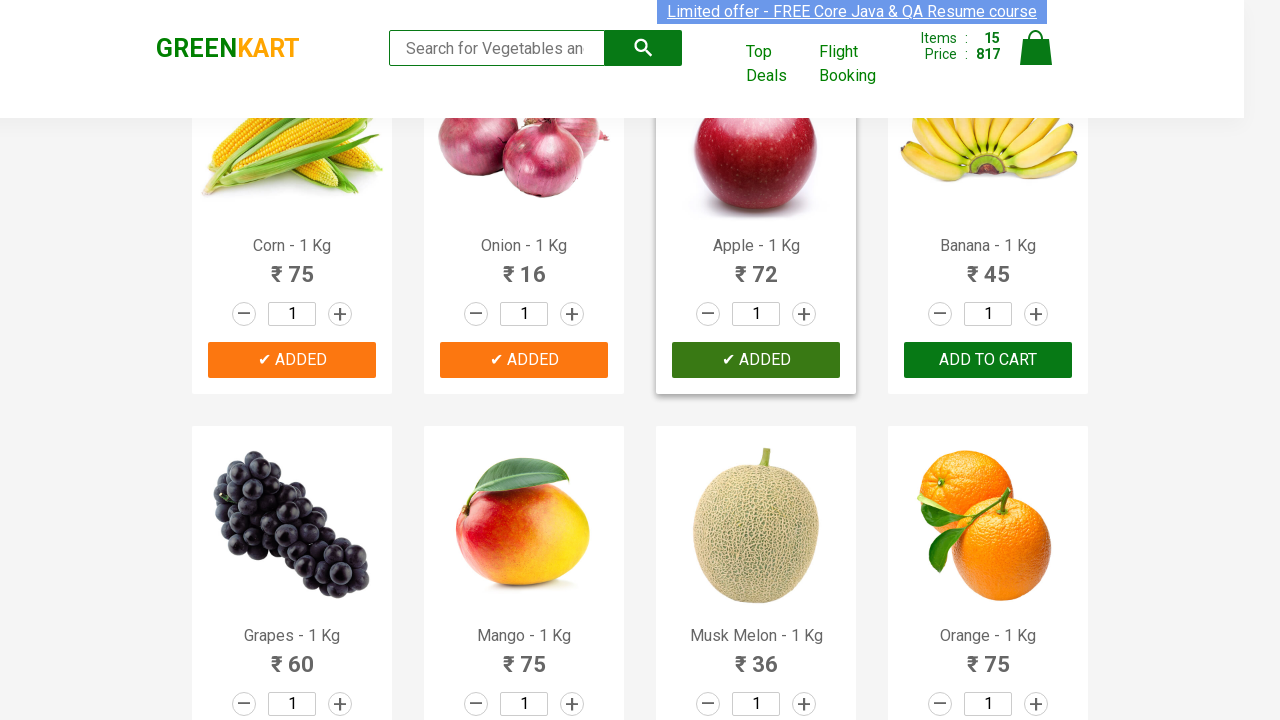

Added product 16 to cart by clicking ADD TO CART button at (988, 360) on .products .product >> nth=15 >> .product-action button
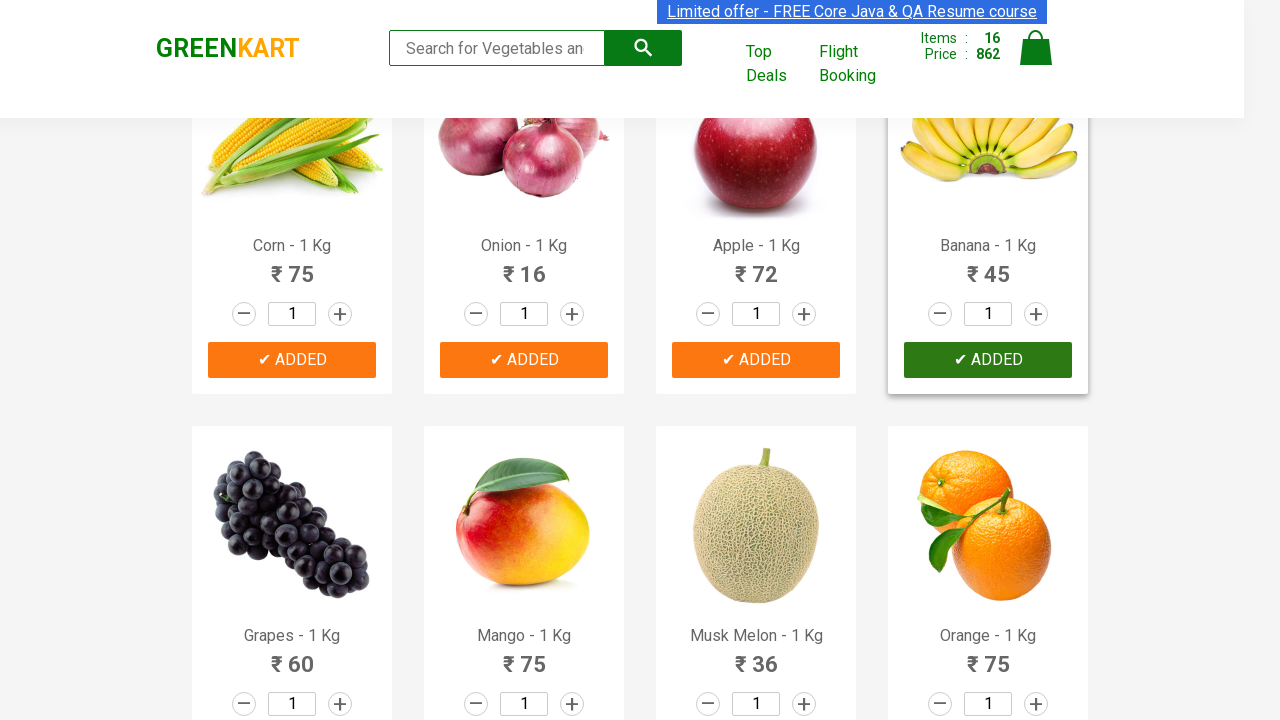

Added product 17 to cart by clicking ADD TO CART button at (292, 360) on .products .product >> nth=16 >> .product-action button
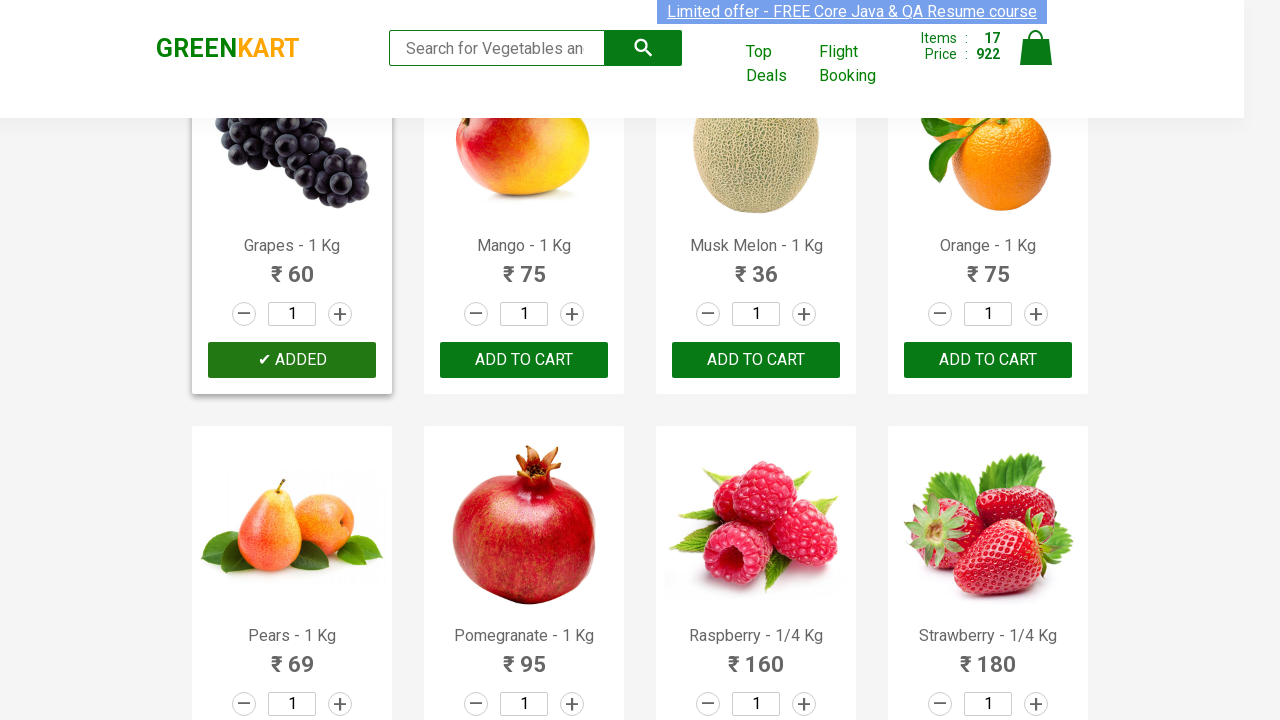

Added product 18 to cart by clicking ADD TO CART button at (524, 360) on .products .product >> nth=17 >> .product-action button
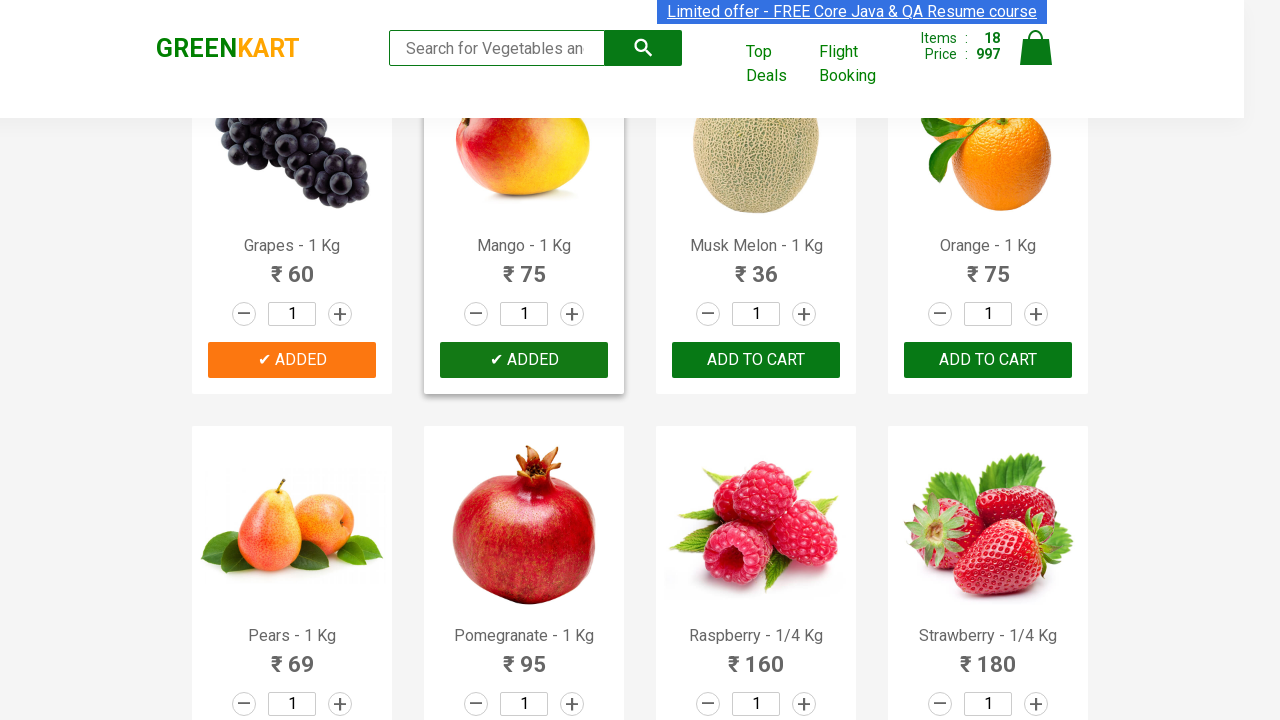

Added product 19 to cart by clicking ADD TO CART button at (756, 360) on .products .product >> nth=18 >> .product-action button
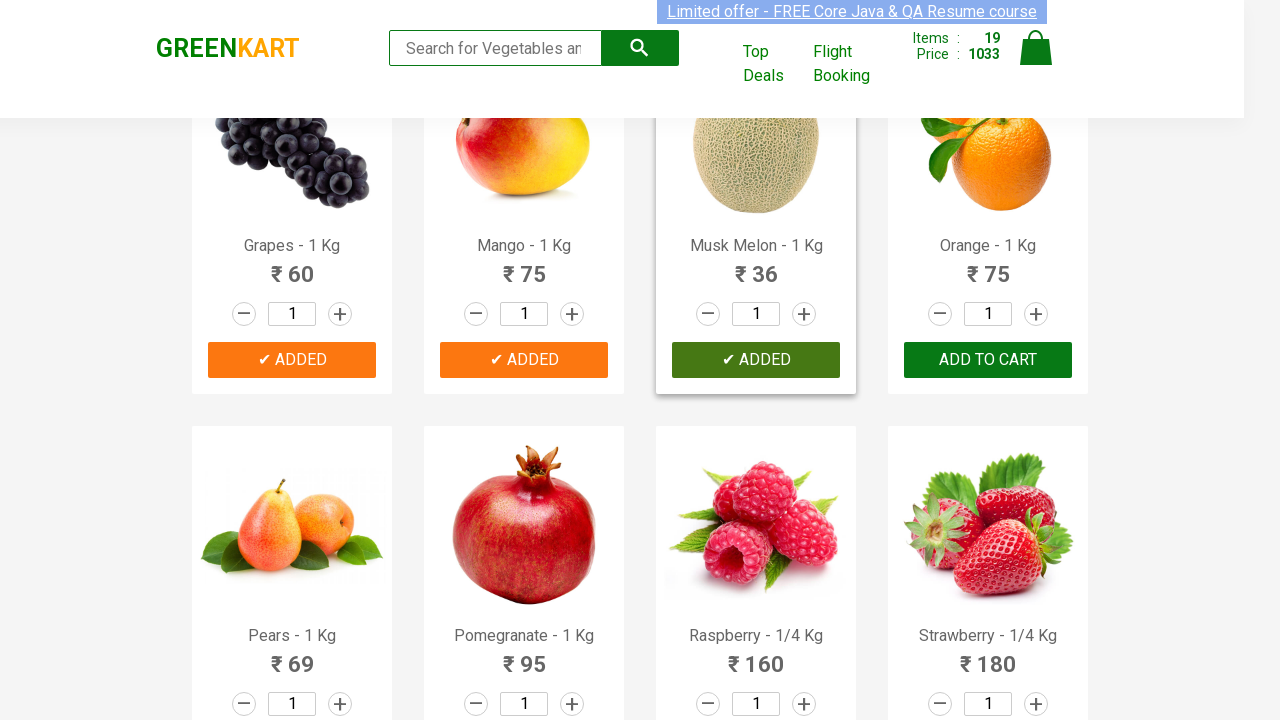

Added product 20 to cart by clicking ADD TO CART button at (988, 360) on .products .product >> nth=19 >> .product-action button
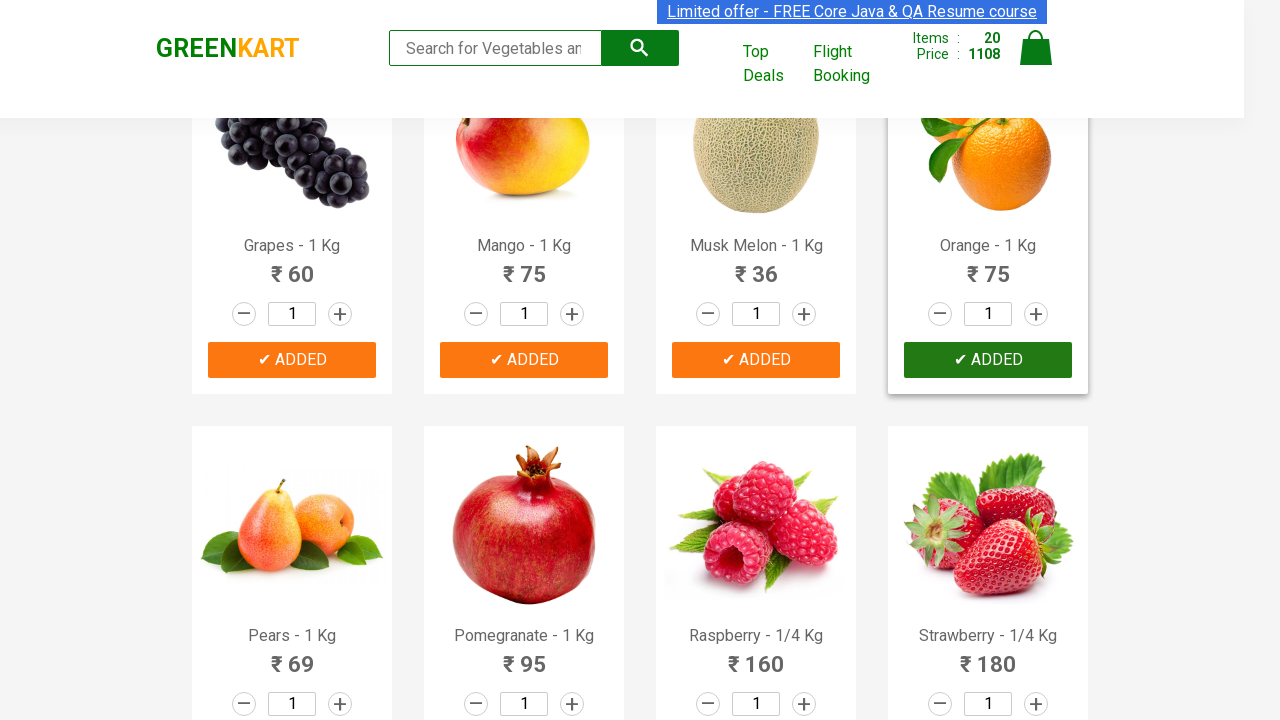

Added product 21 to cart by clicking ADD TO CART button at (292, 360) on .products .product >> nth=20 >> .product-action button
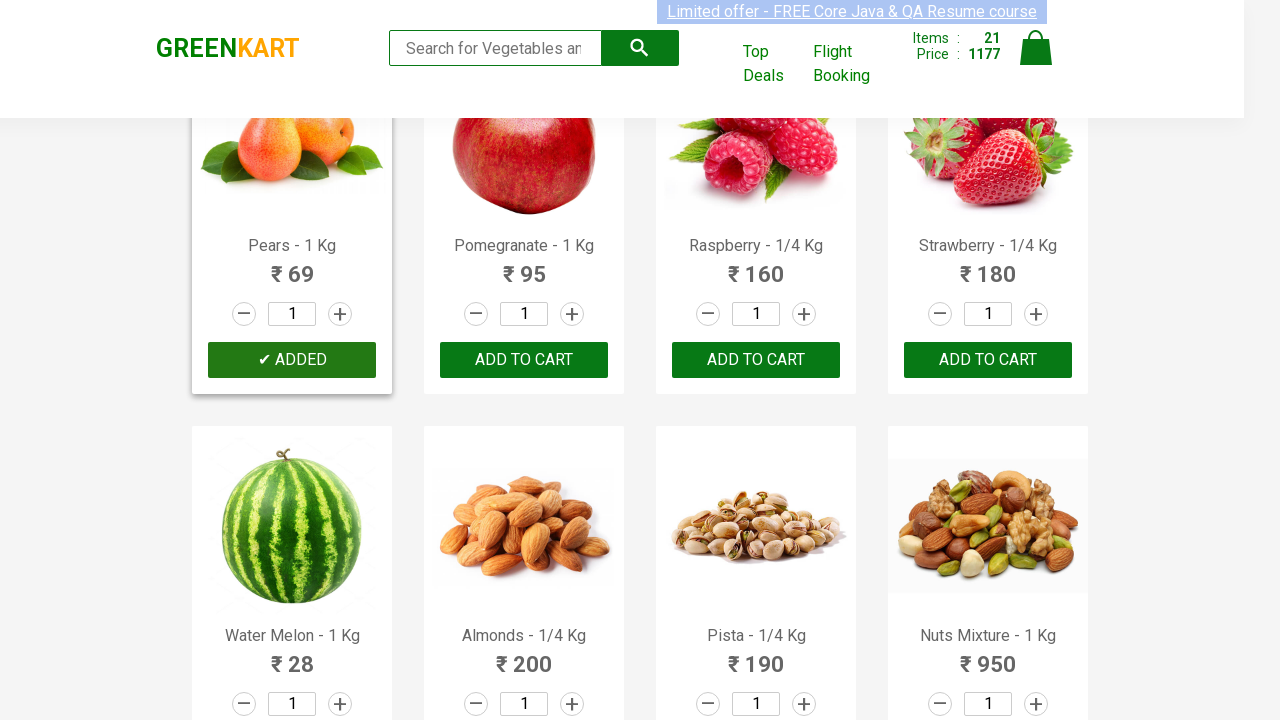

Added product 22 to cart by clicking ADD TO CART button at (524, 360) on .products .product >> nth=21 >> .product-action button
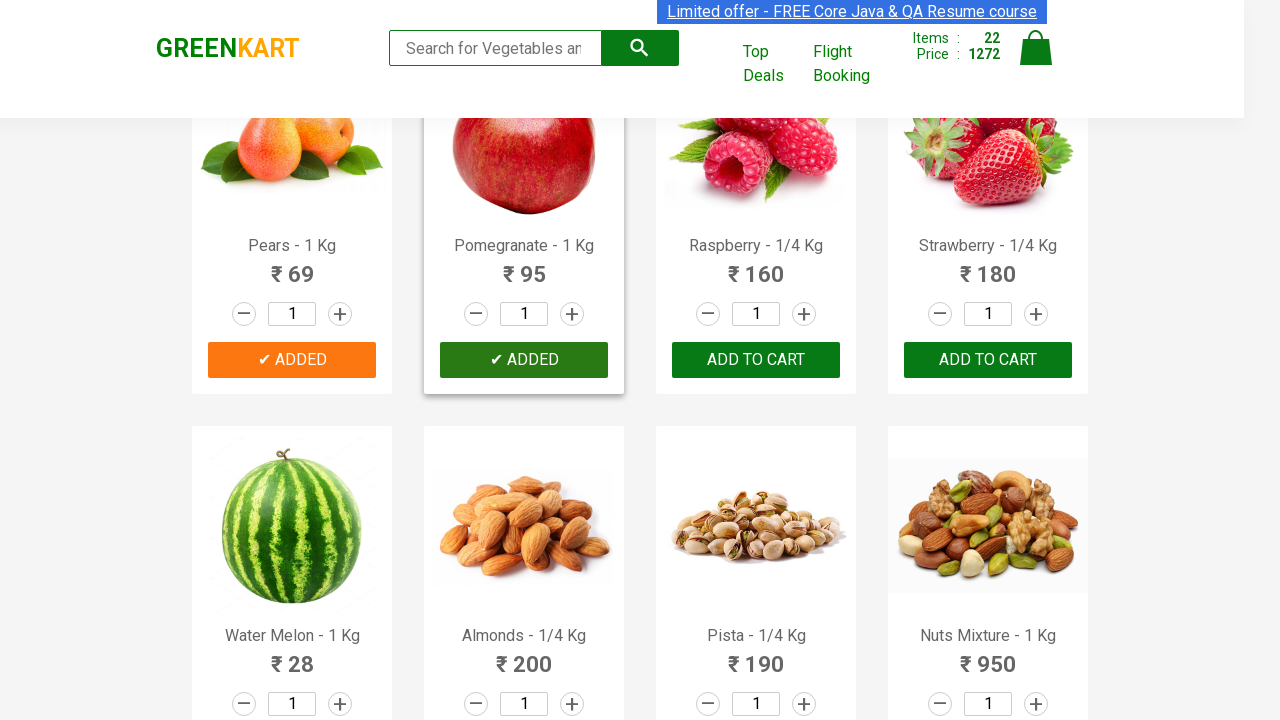

Added product 23 to cart by clicking ADD TO CART button at (756, 360) on .products .product >> nth=22 >> .product-action button
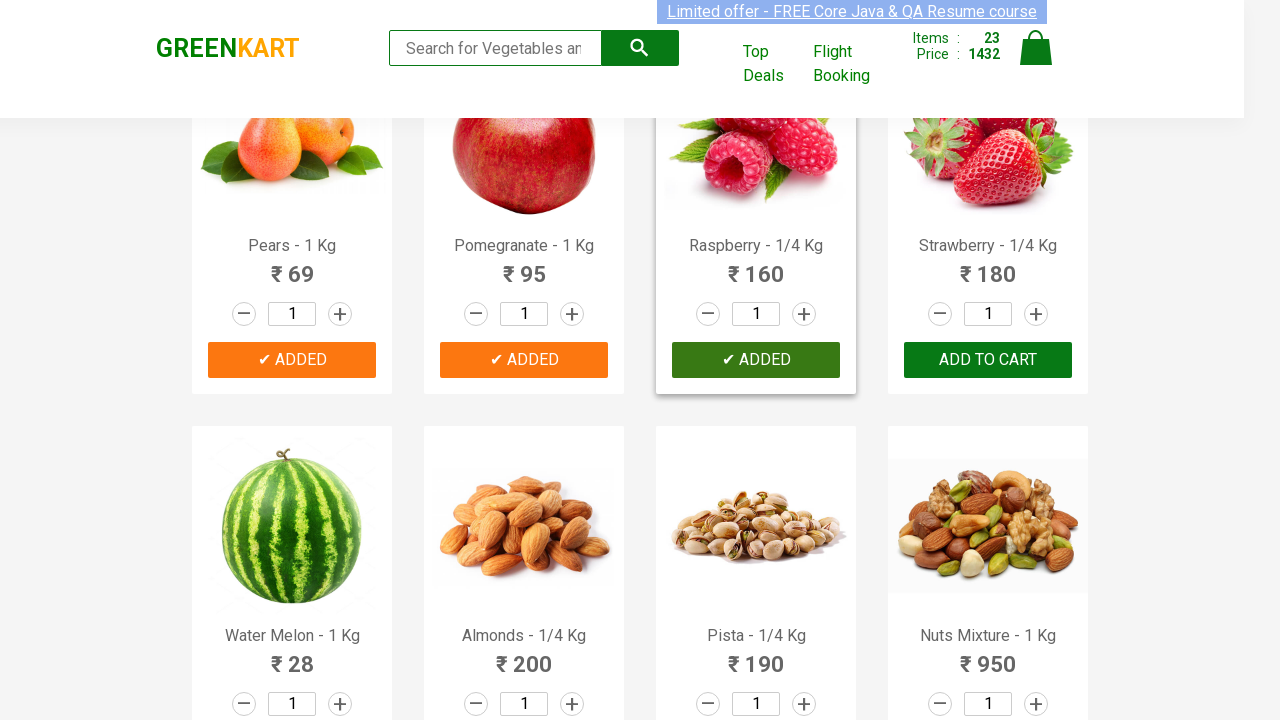

Added product 24 to cart by clicking ADD TO CART button at (988, 360) on .products .product >> nth=23 >> .product-action button
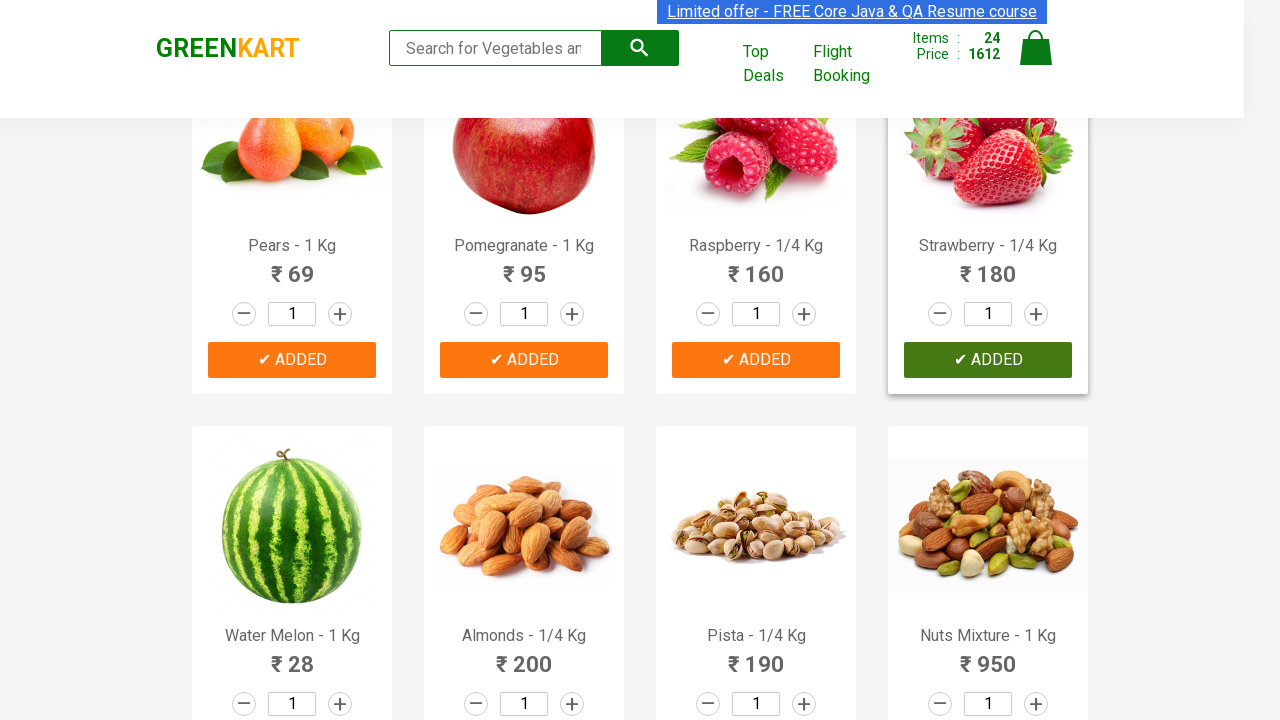

Added product 25 to cart by clicking ADD TO CART button at (292, 360) on .products .product >> nth=24 >> .product-action button
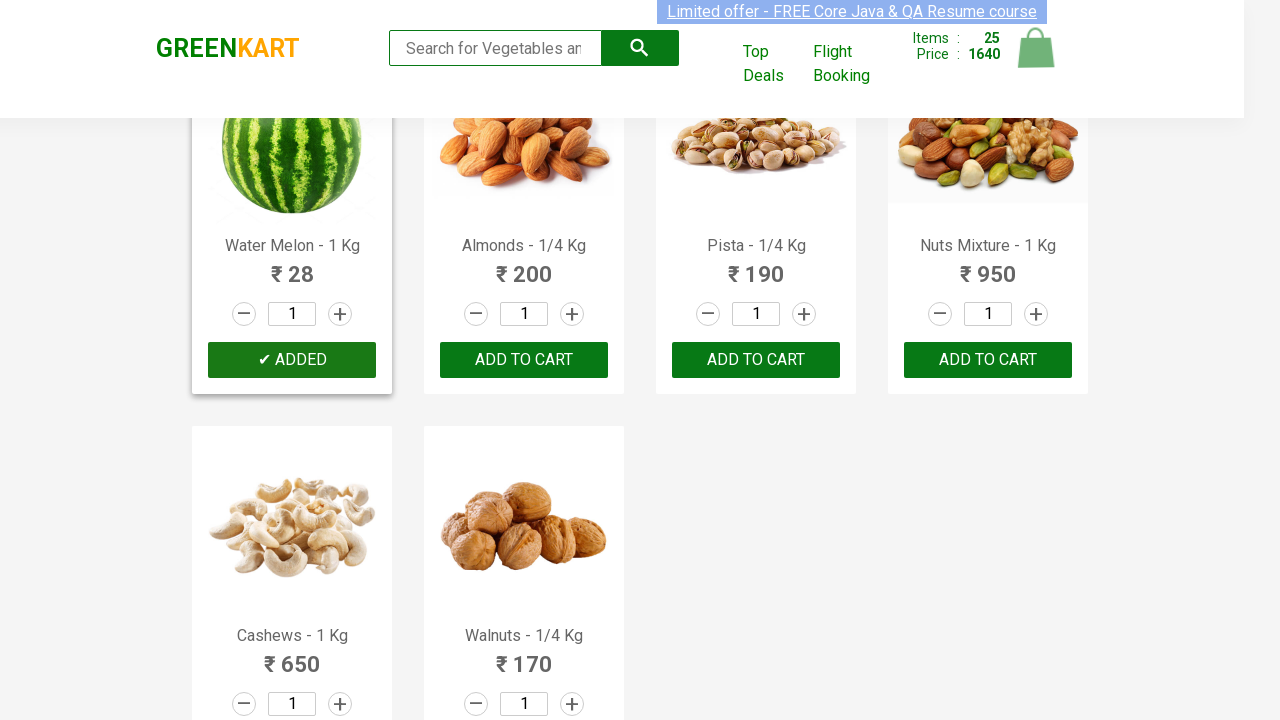

Added product 26 to cart by clicking ADD TO CART button at (524, 360) on .products .product >> nth=25 >> .product-action button
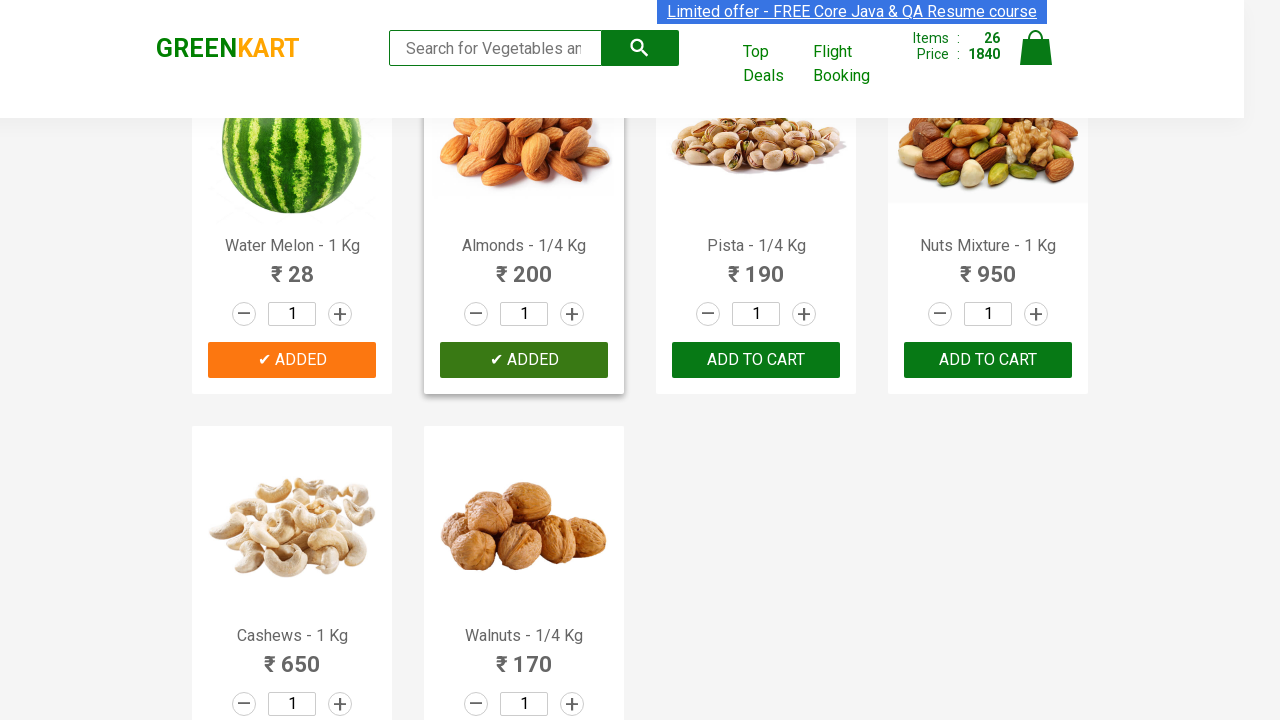

Added product 27 to cart by clicking ADD TO CART button at (756, 360) on .products .product >> nth=26 >> .product-action button
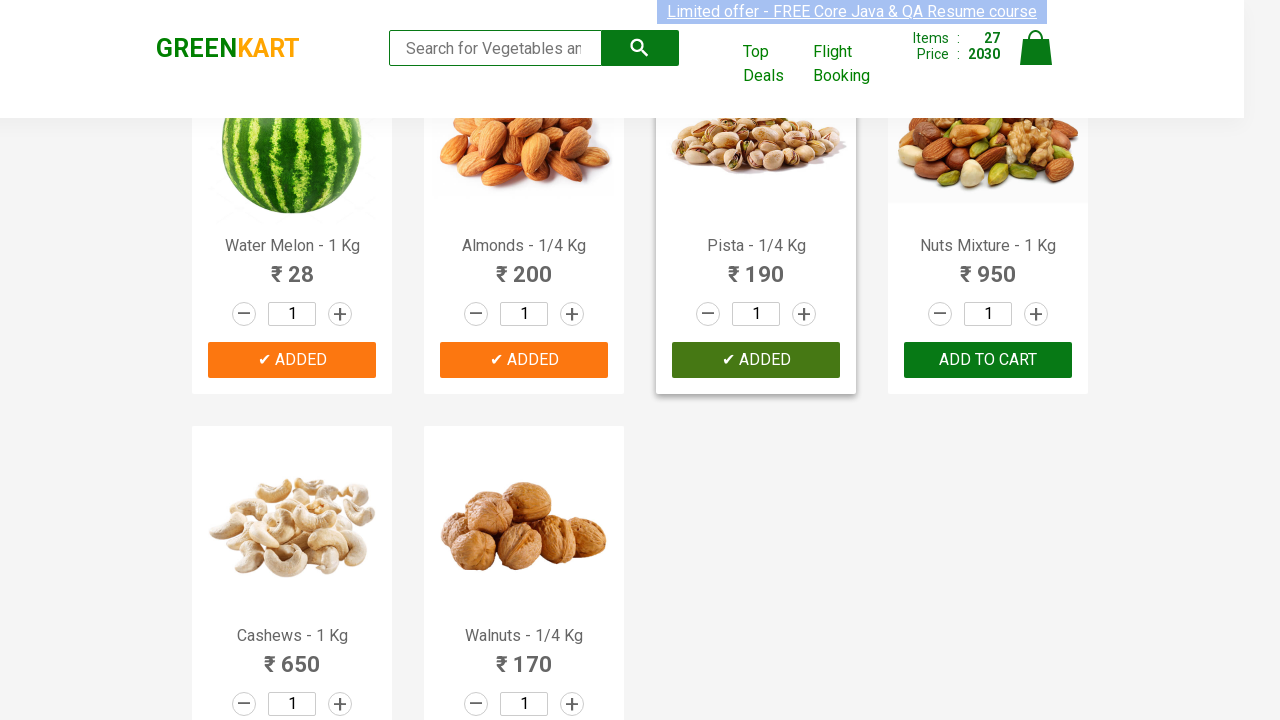

Added product 28 to cart by clicking ADD TO CART button at (988, 360) on .products .product >> nth=27 >> .product-action button
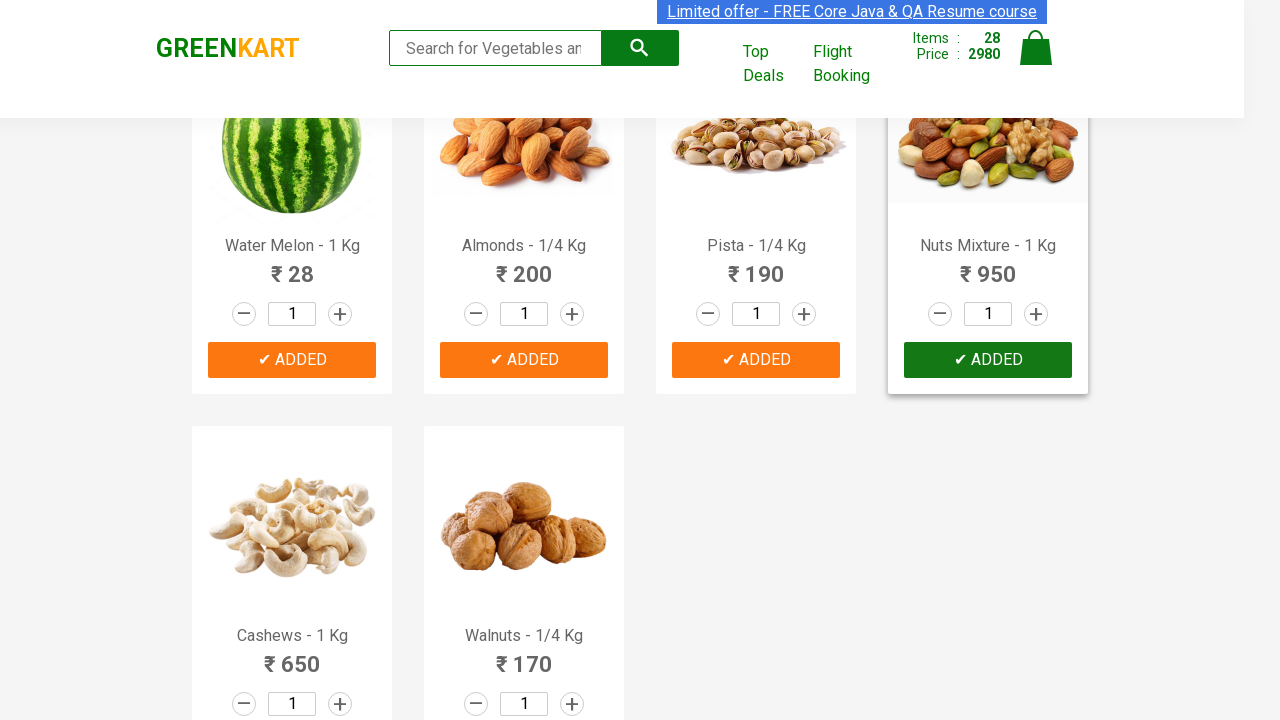

Added product 29 to cart by clicking ADD TO CART button at (292, 569) on .products .product >> nth=28 >> .product-action button
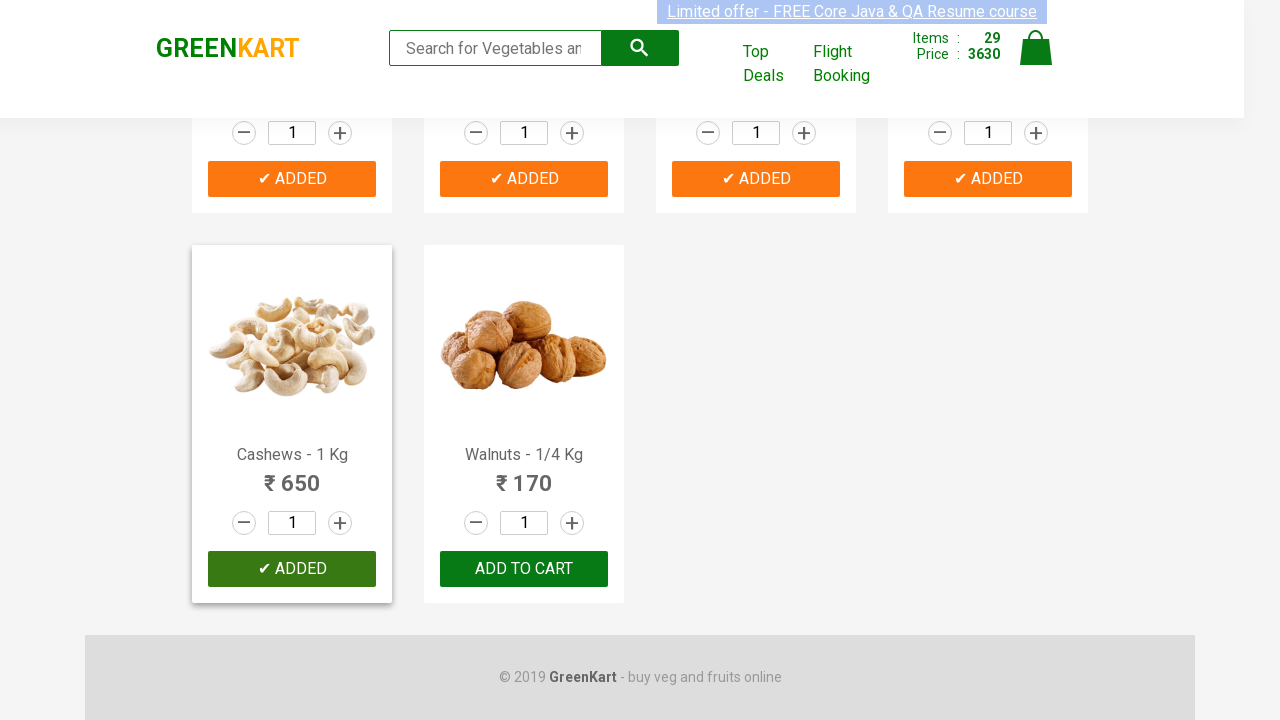

Added product 30 to cart by clicking ADD TO CART button at (524, 569) on .products .product >> nth=29 >> .product-action button
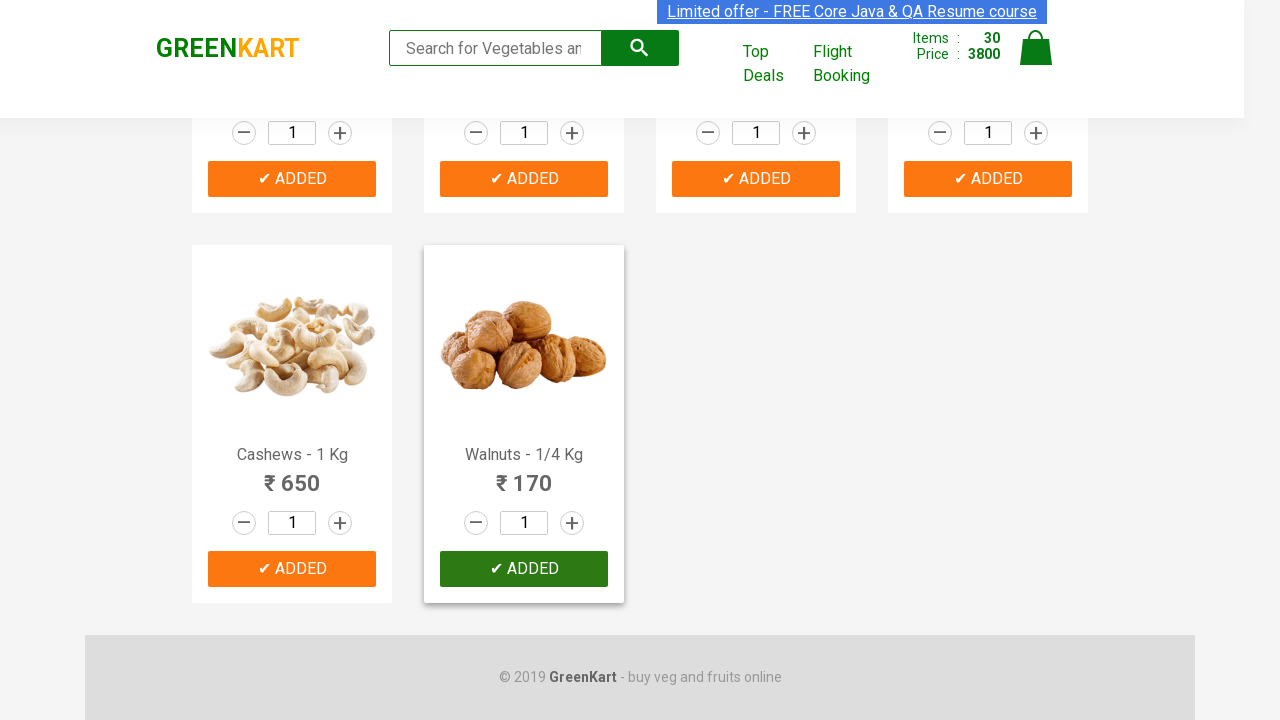

Cart information section is now visible after adding all products
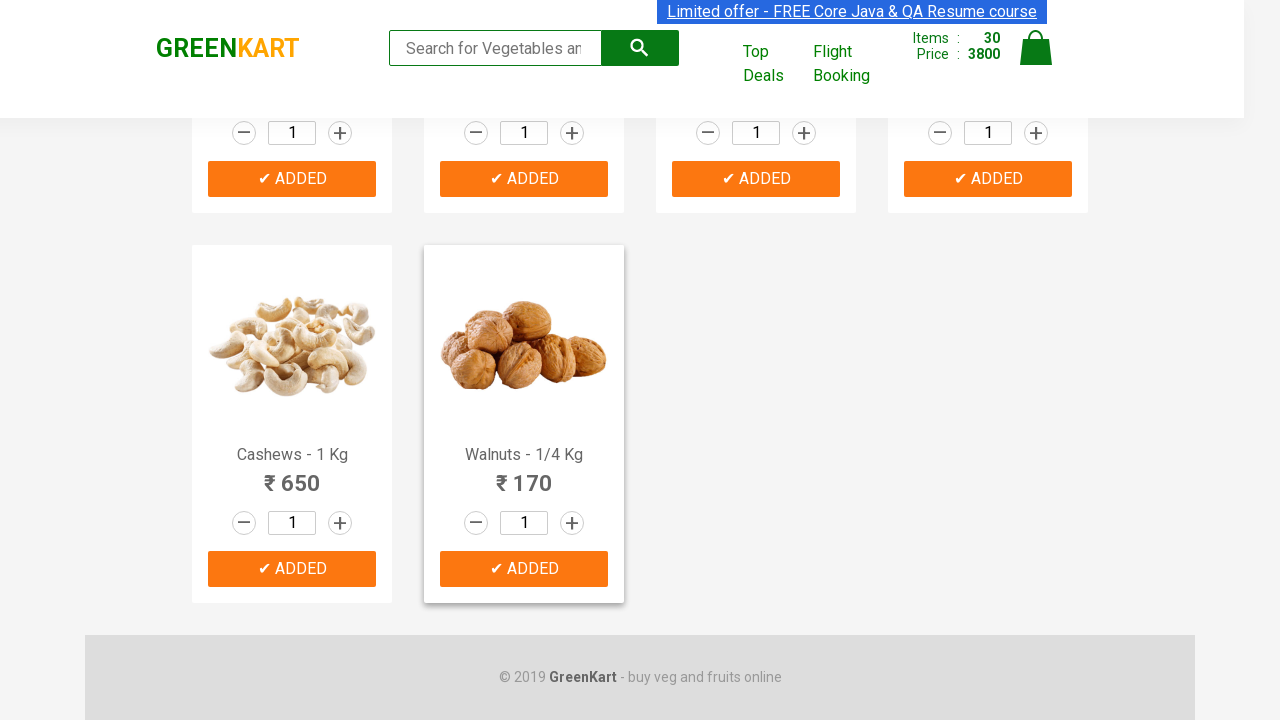

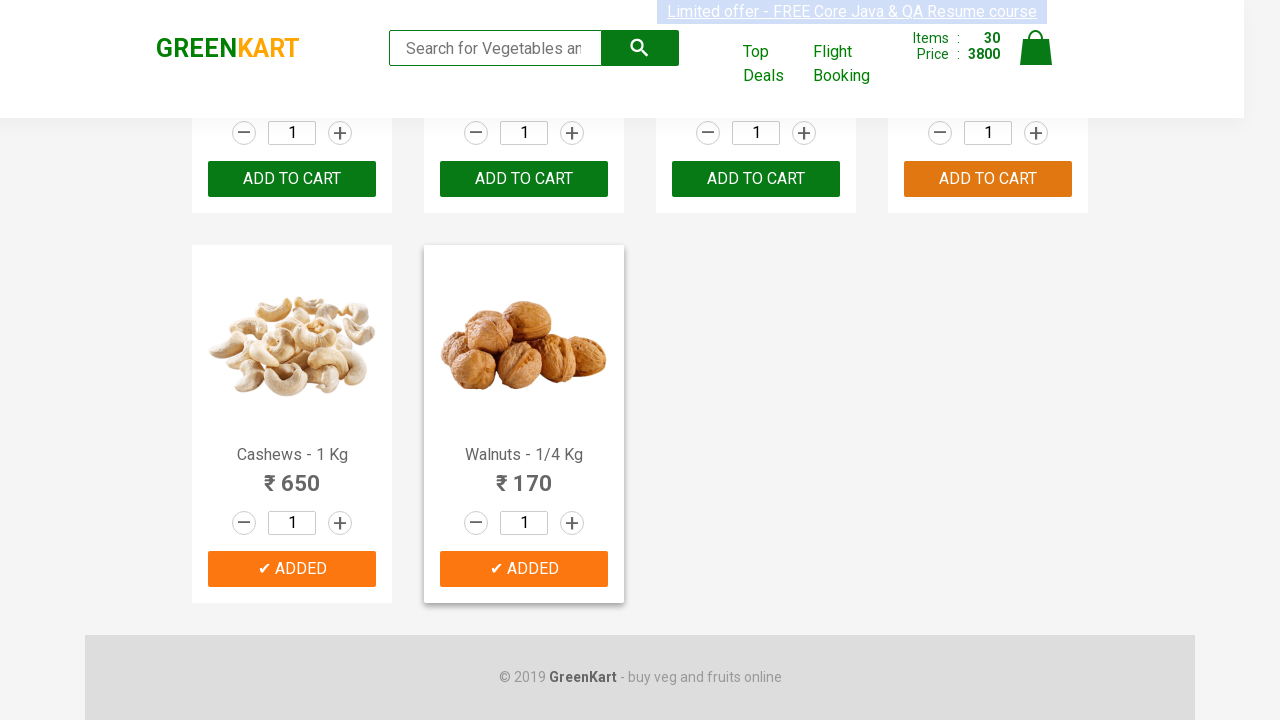